Tests drag and drop functionality by dragging a draggable element onto a droppable target within an iframe

Starting URL: https://jqueryui.com/droppable/

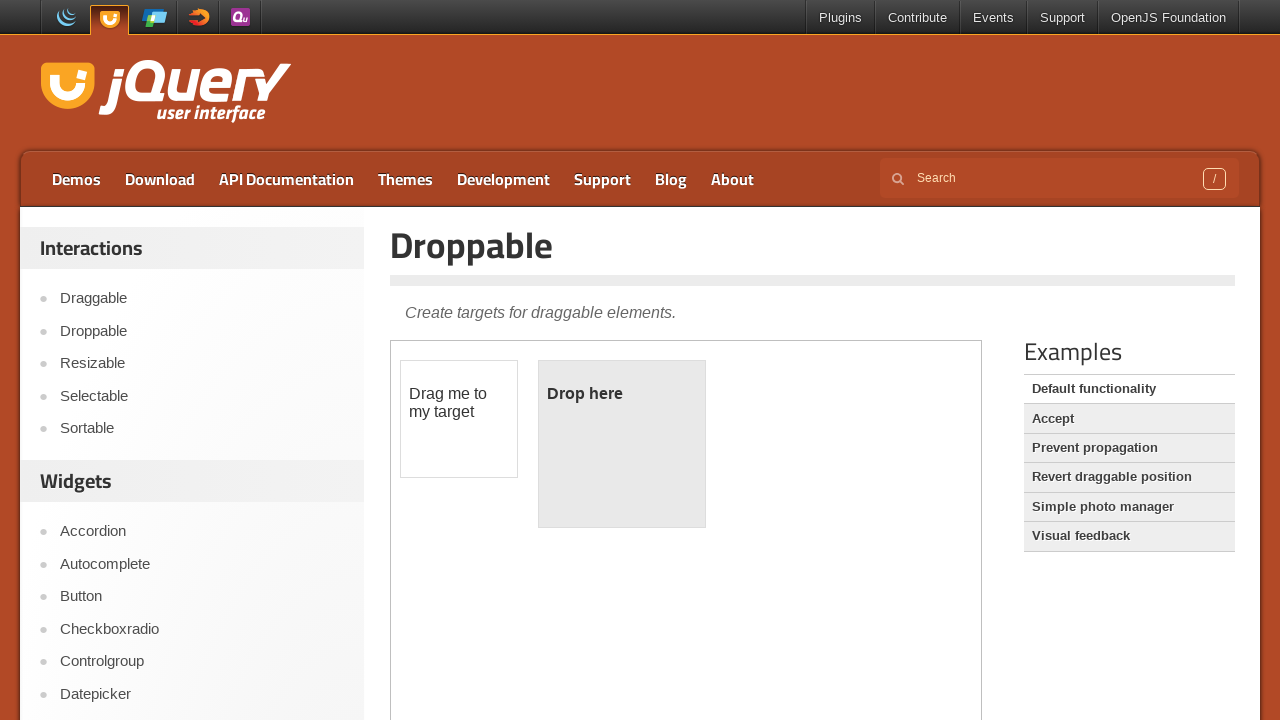

Located the demo iframe for drag and drop test
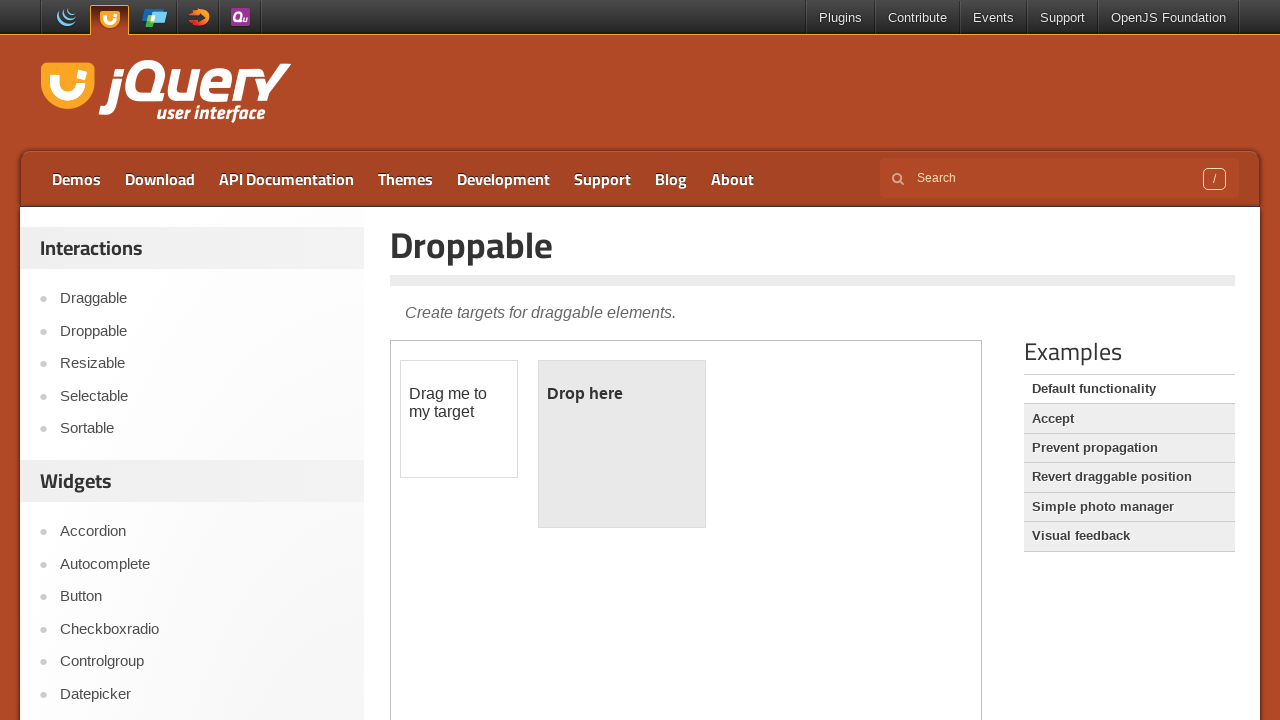

Located the draggable element within iframe
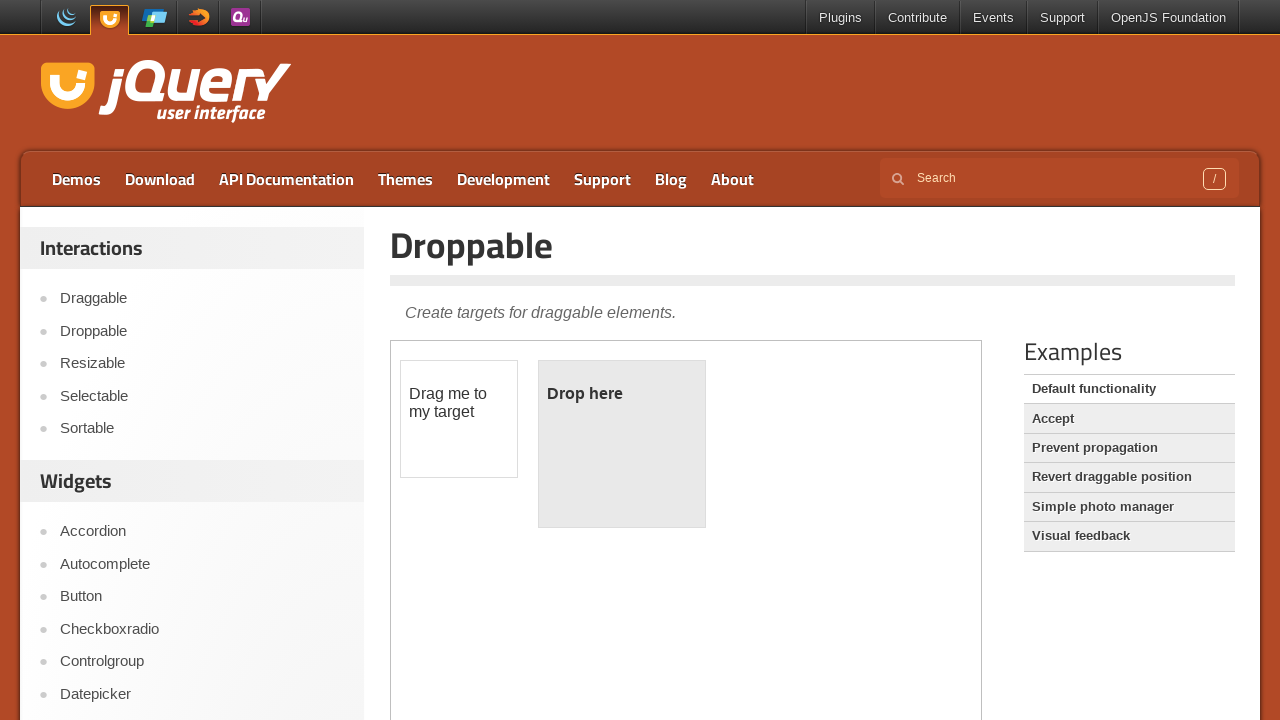

Located the droppable target element within iframe
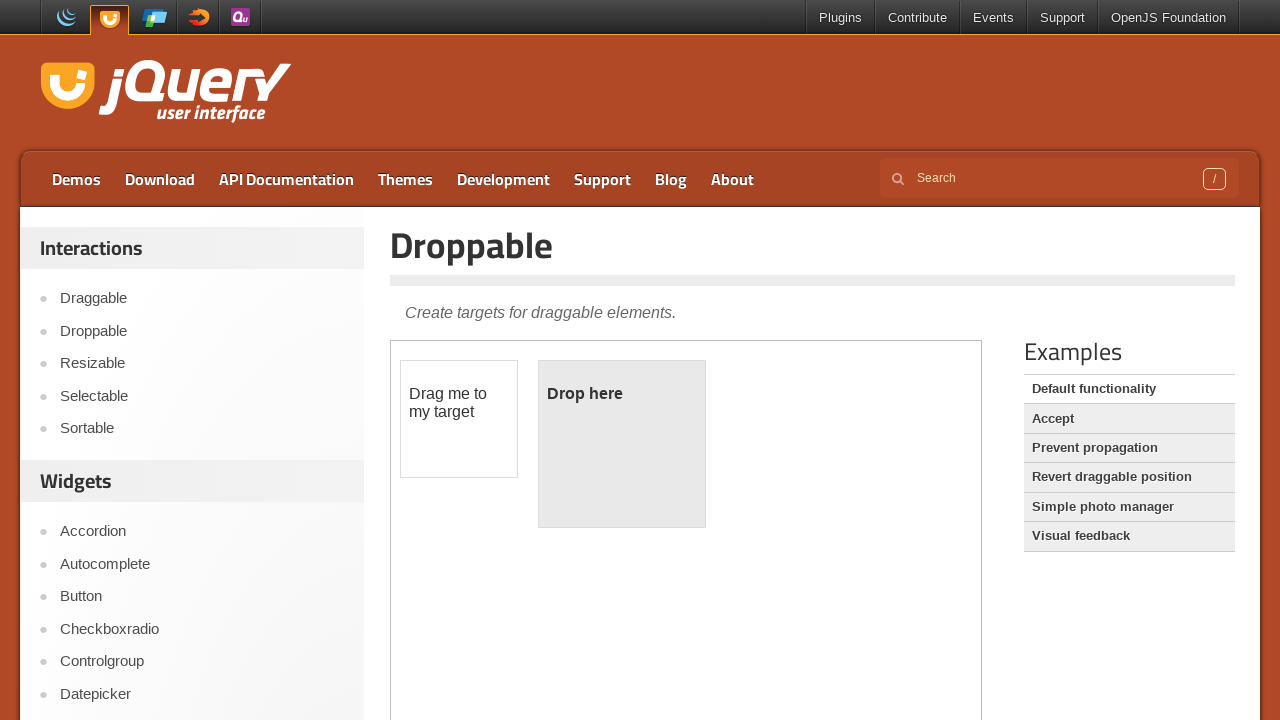

Dragged the draggable element onto the droppable target at (622, 444)
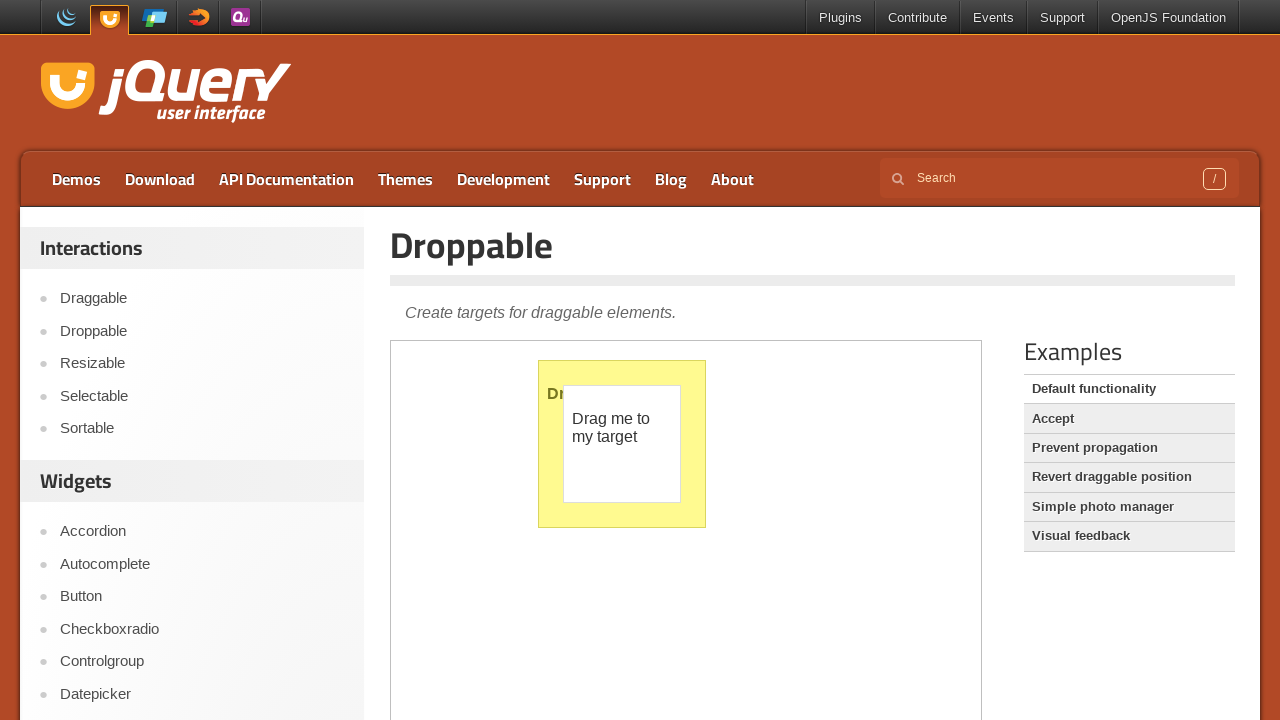

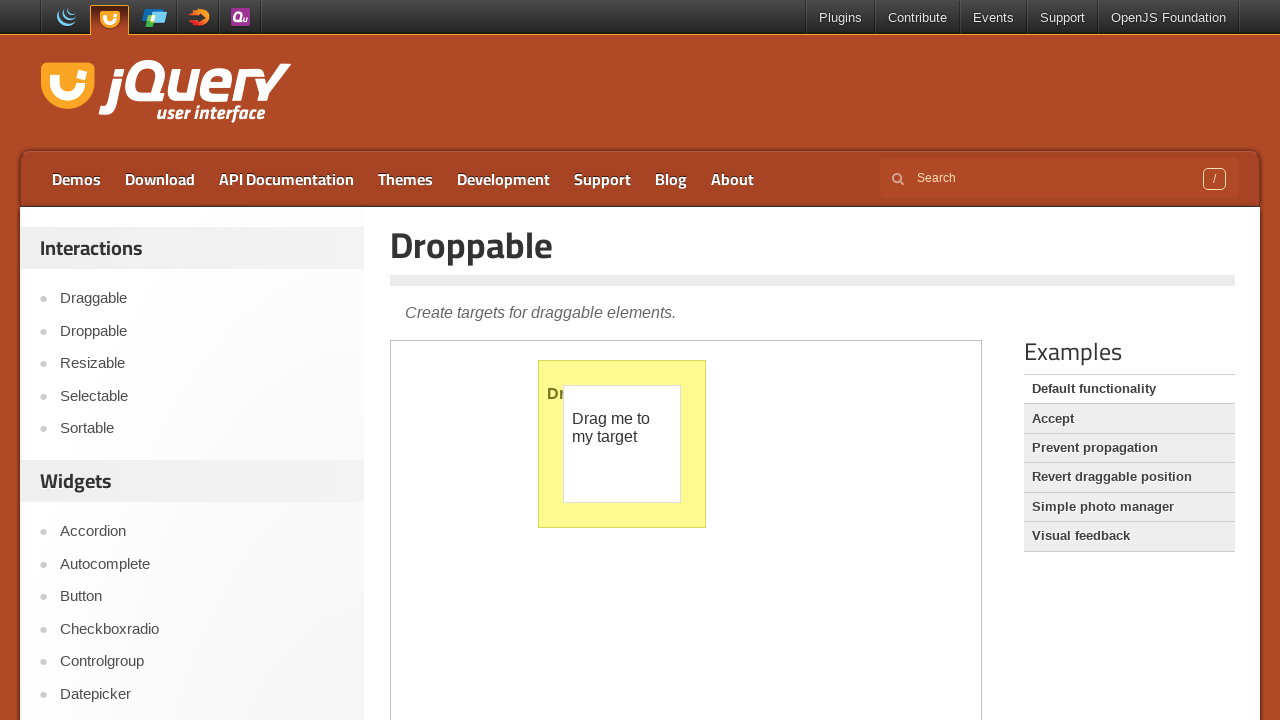